Navigates to NSE India corporate filings page and waits for the page to load

Starting URL: https://www.nseindia.com/companies-listing/corporate-filings-financial-results

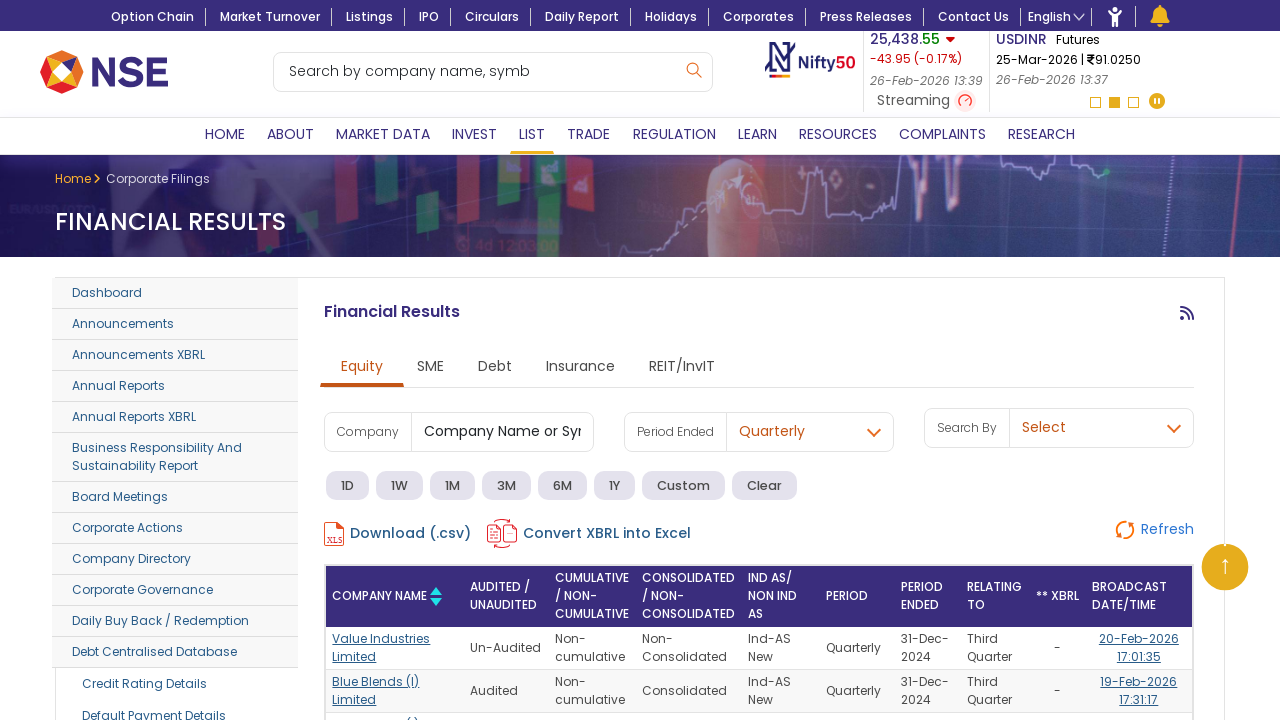

Navigated to NSE India corporate filings page
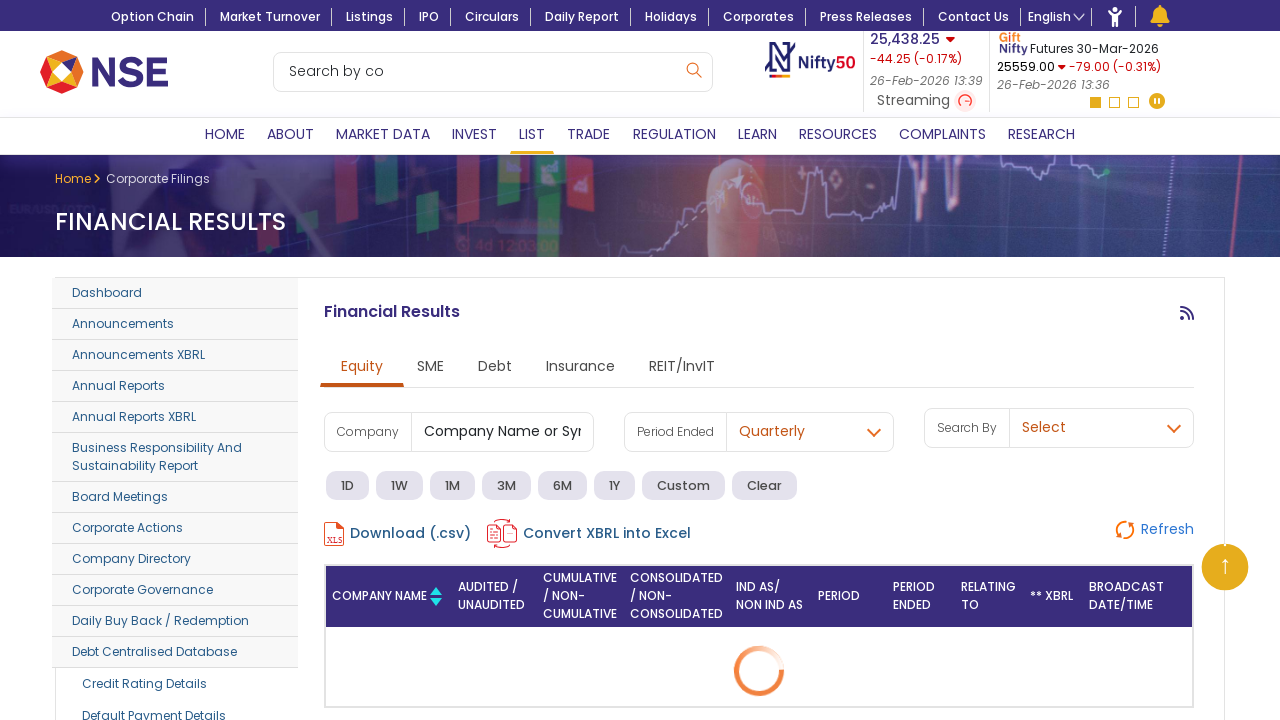

Page reached networkidle load state
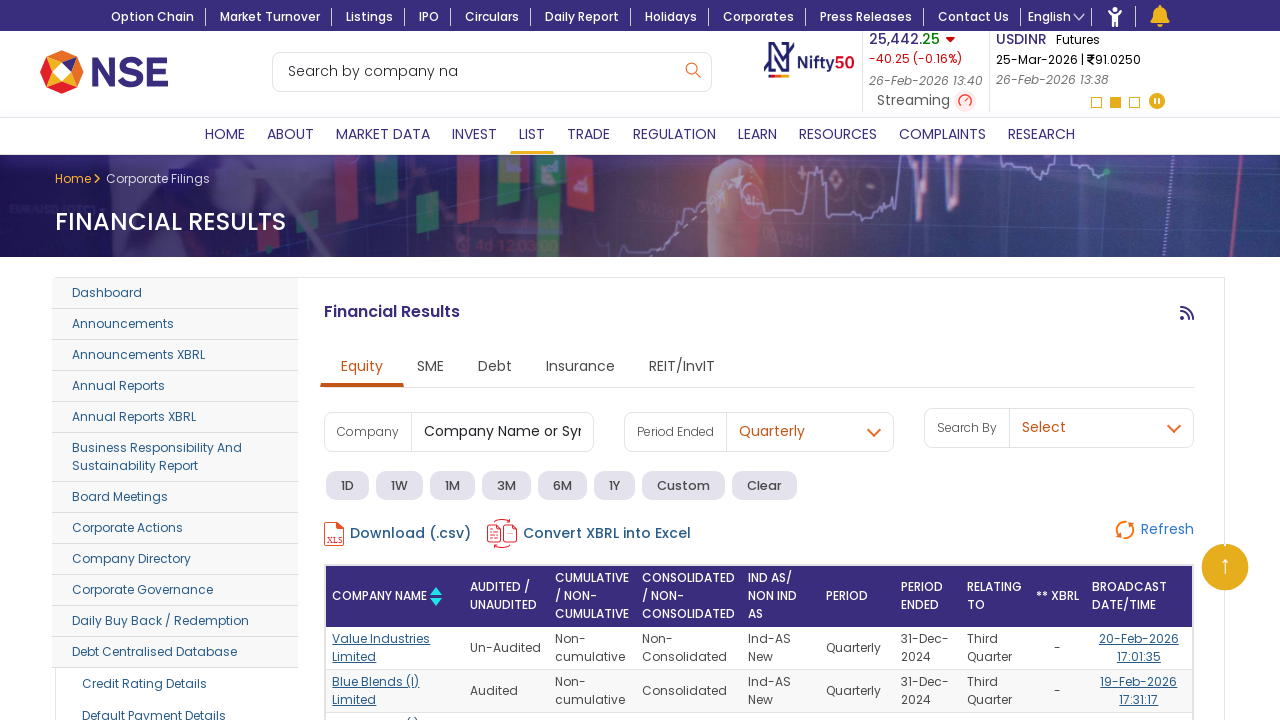

Page body element is visible and ready
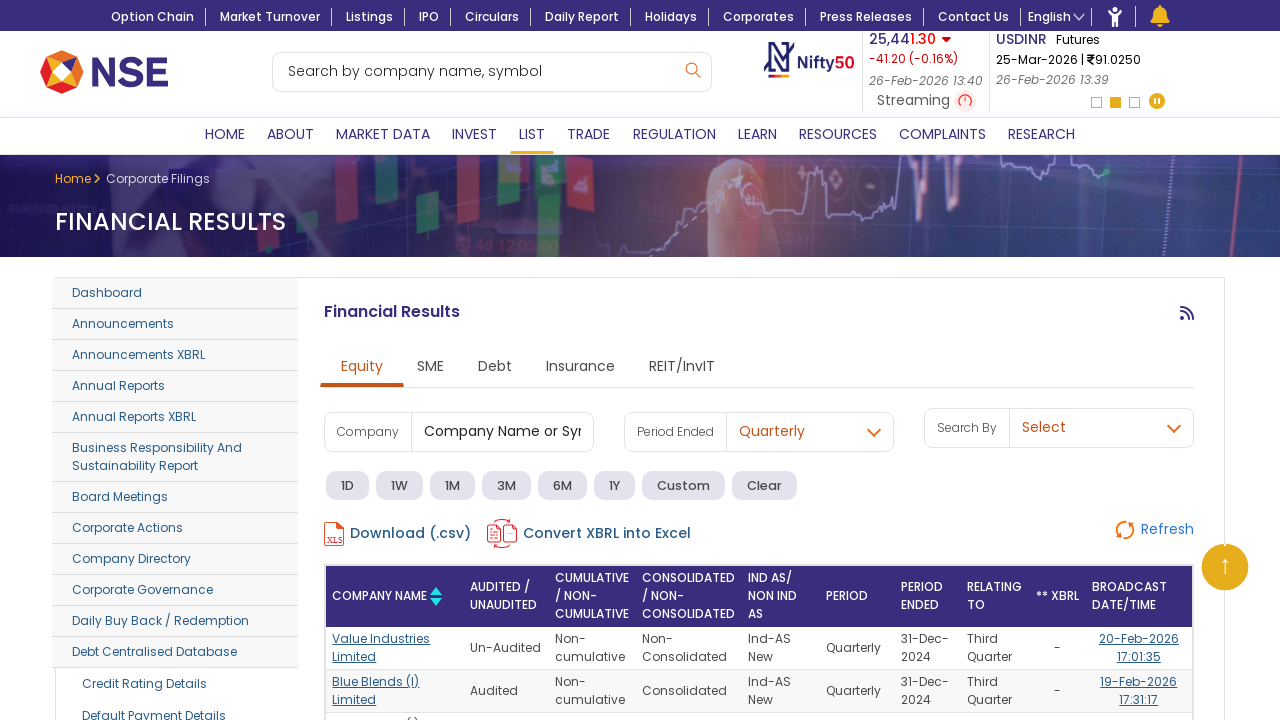

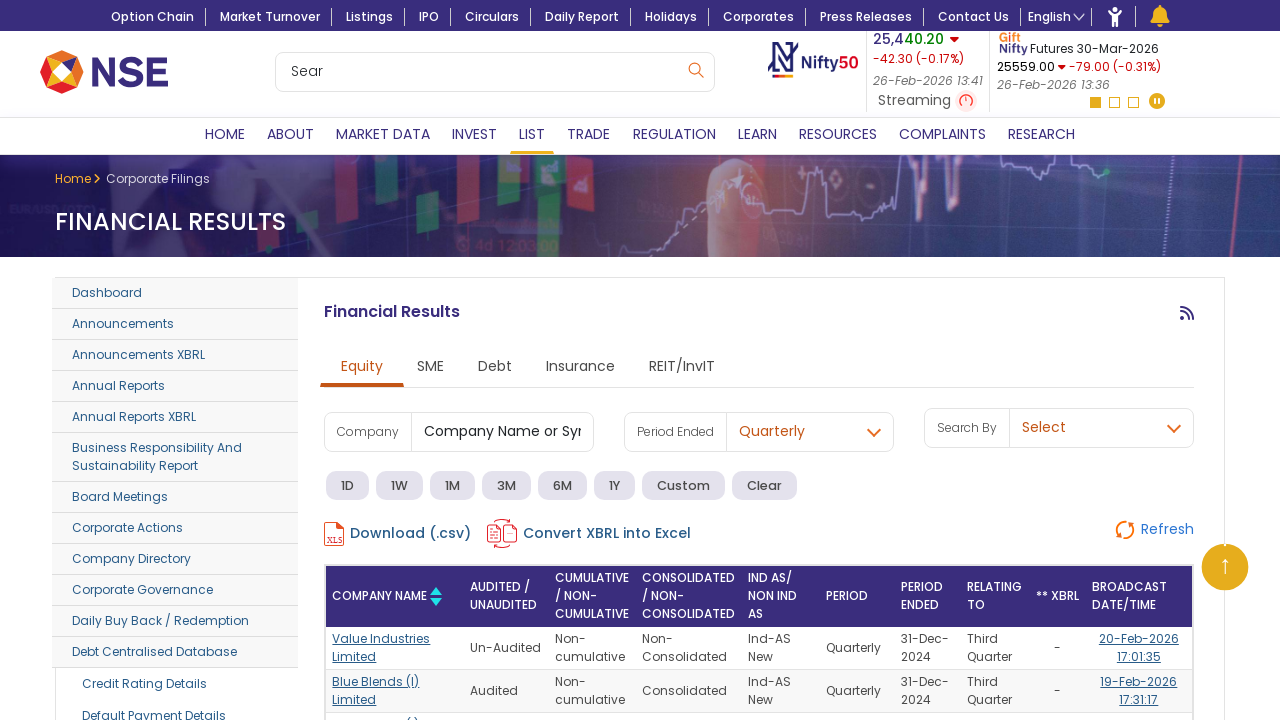